Tests JavaScript alert handling by clicking a button that triggers a JS alert, accepting the alert, and verifying the result message is displayed correctly.

Starting URL: https://the-internet.herokuapp.com/javascript_alerts

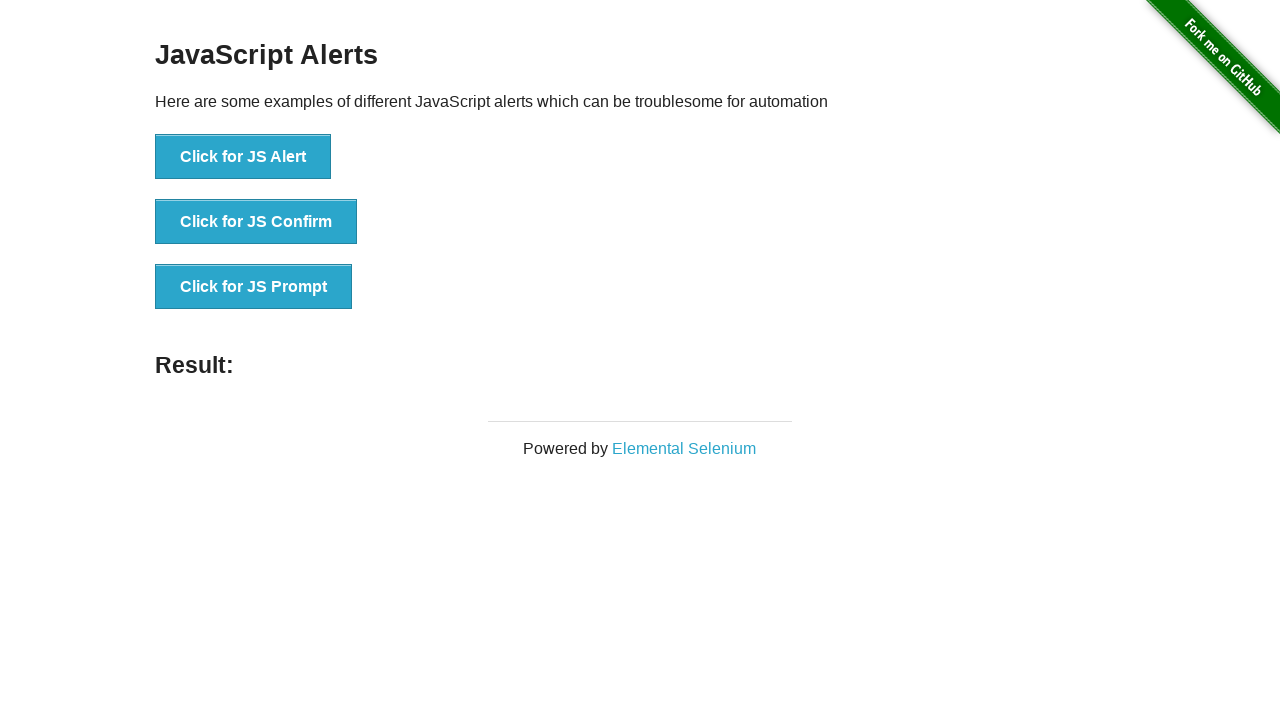

Clicked button to trigger JavaScript alert at (243, 157) on xpath=//*[text()='Click for JS Alert']
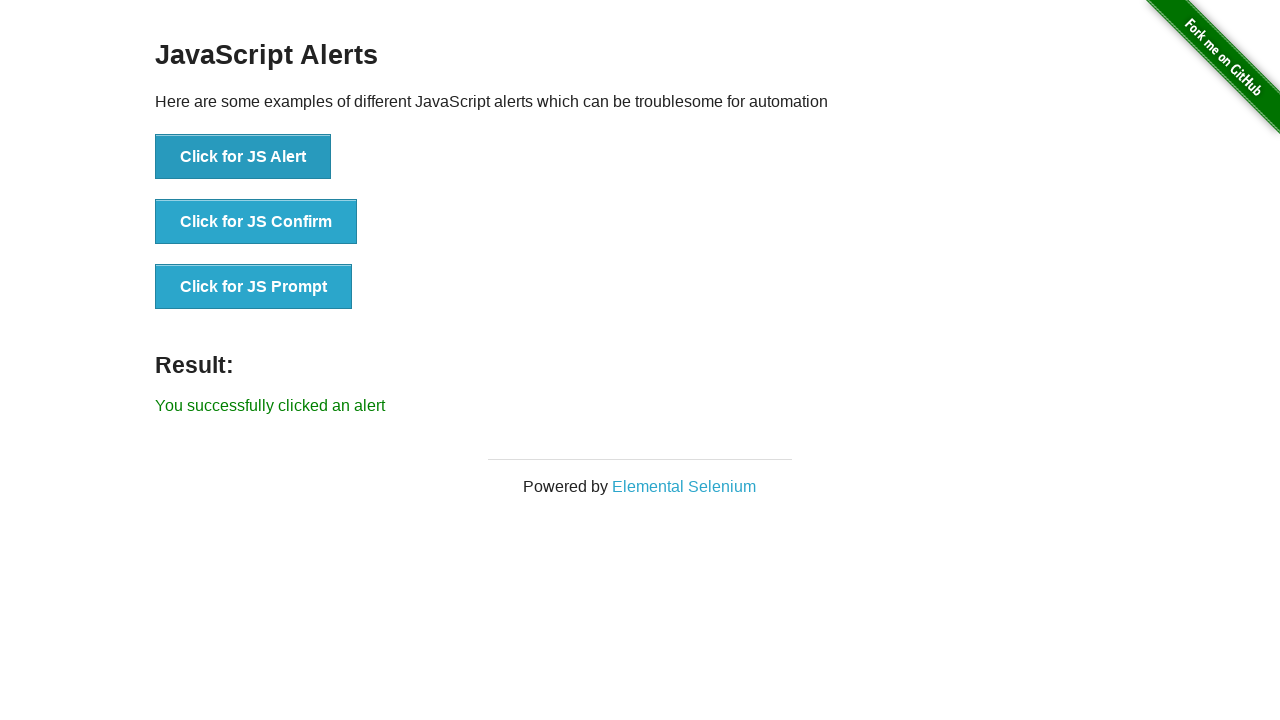

Set up dialog handler to accept JavaScript alert
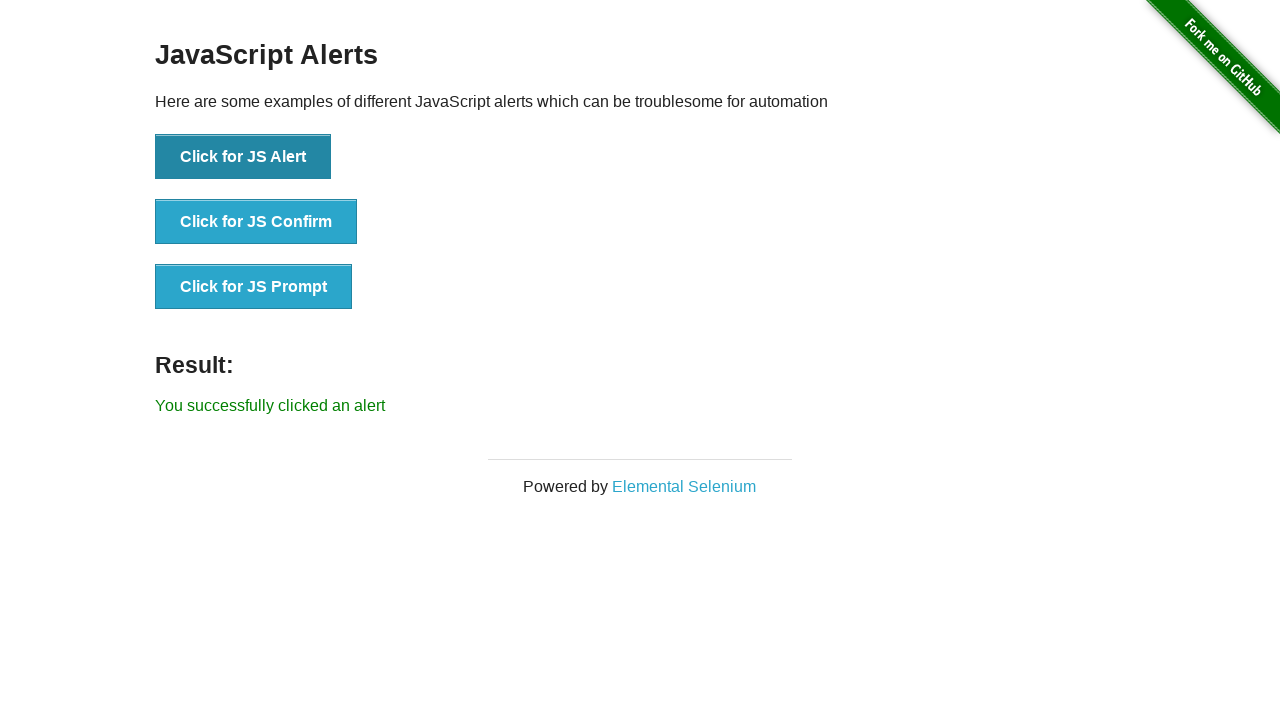

Result message element loaded after accepting alert
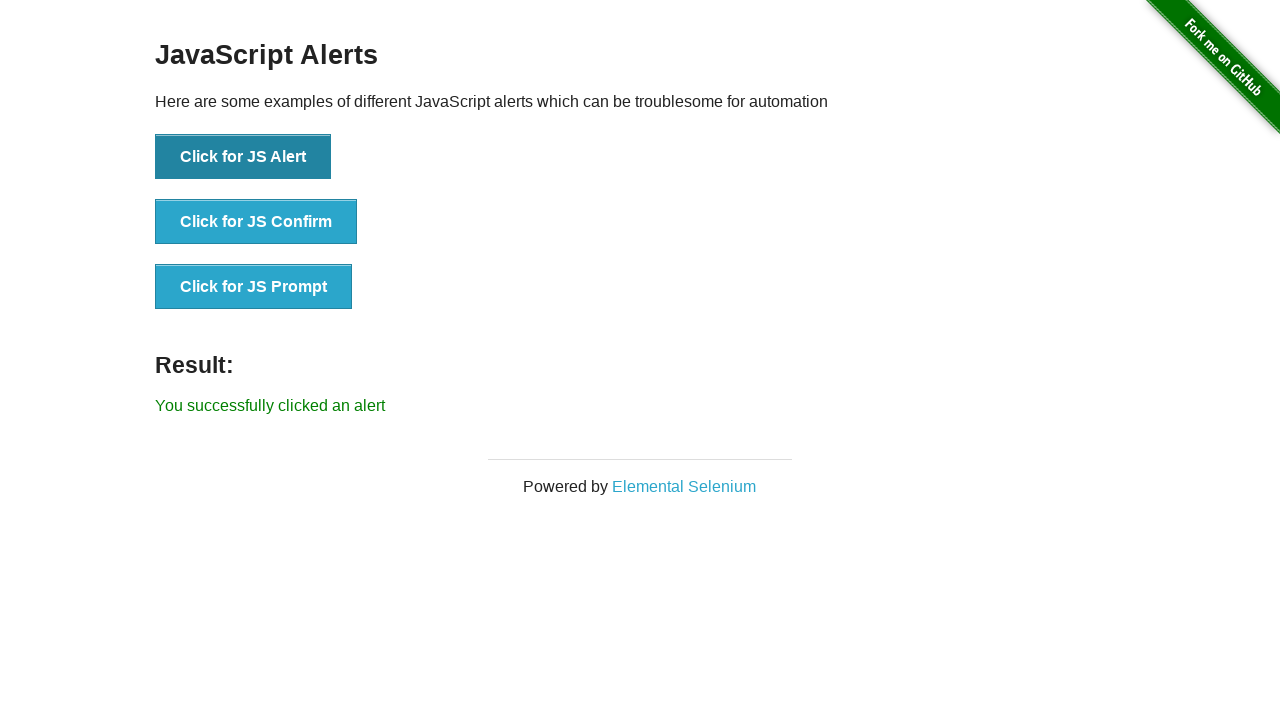

Retrieved result message text: 'You successfully clicked an alert'
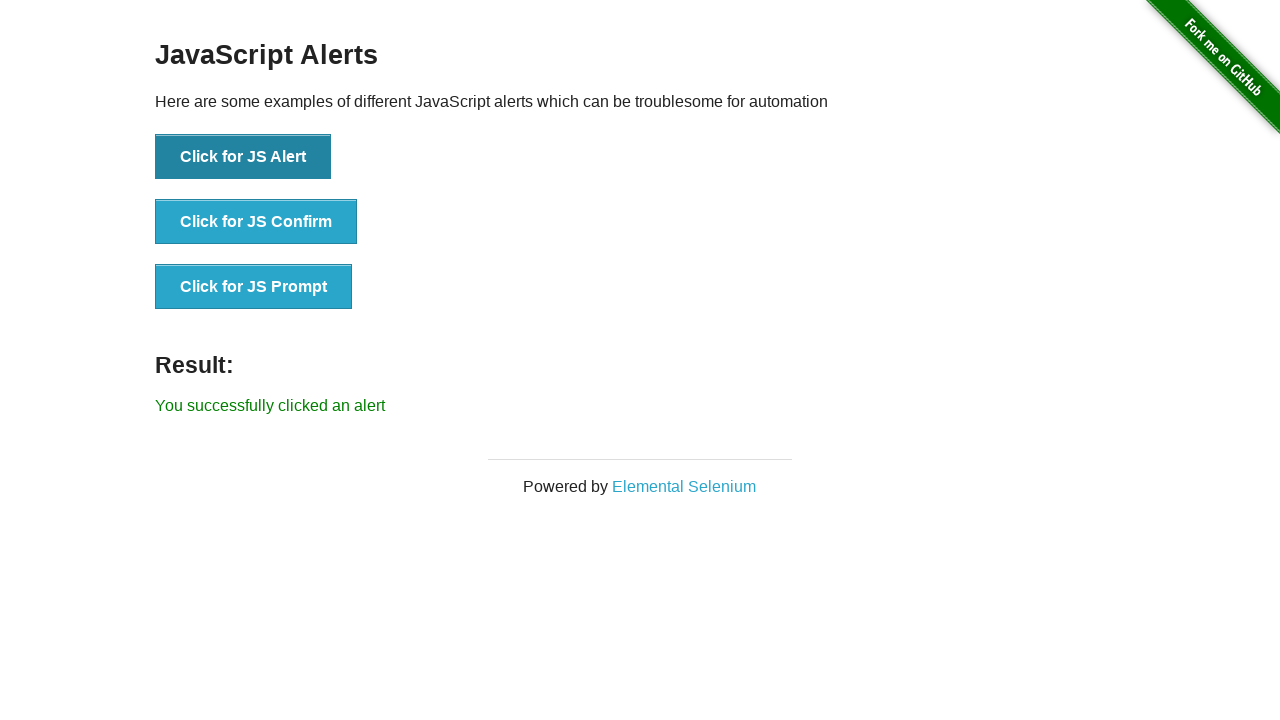

Verified result message matches expected text
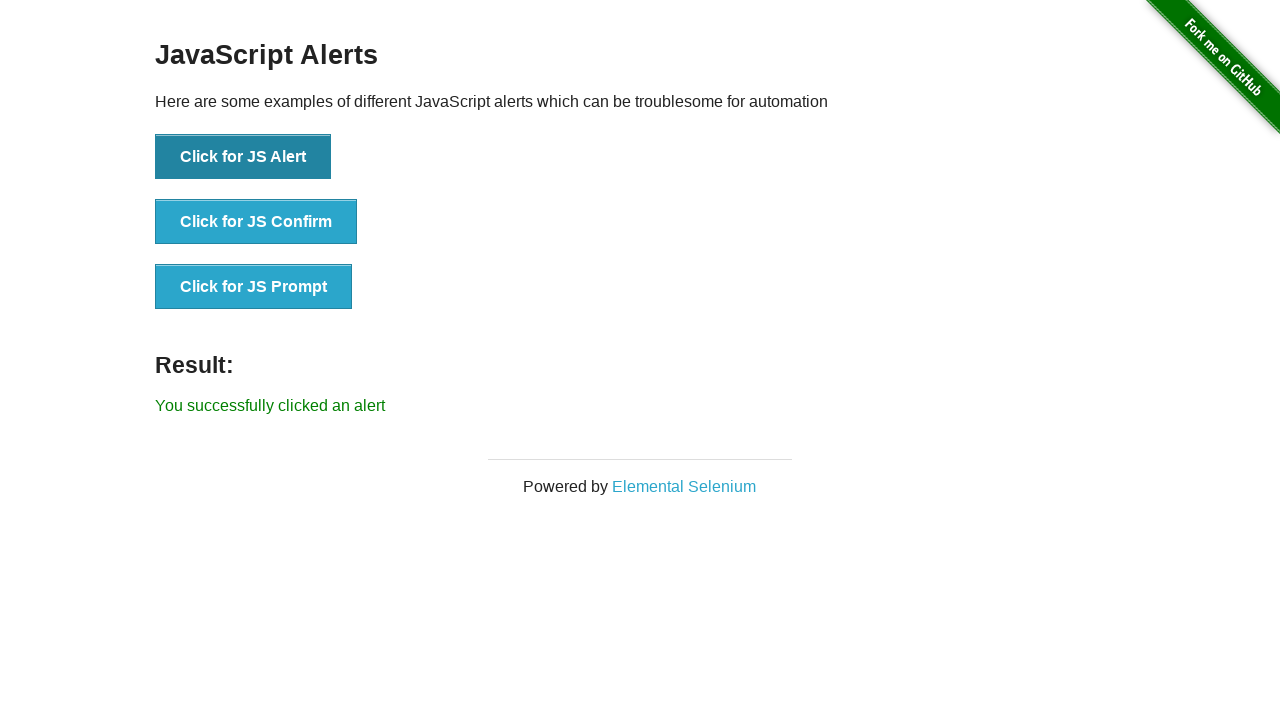

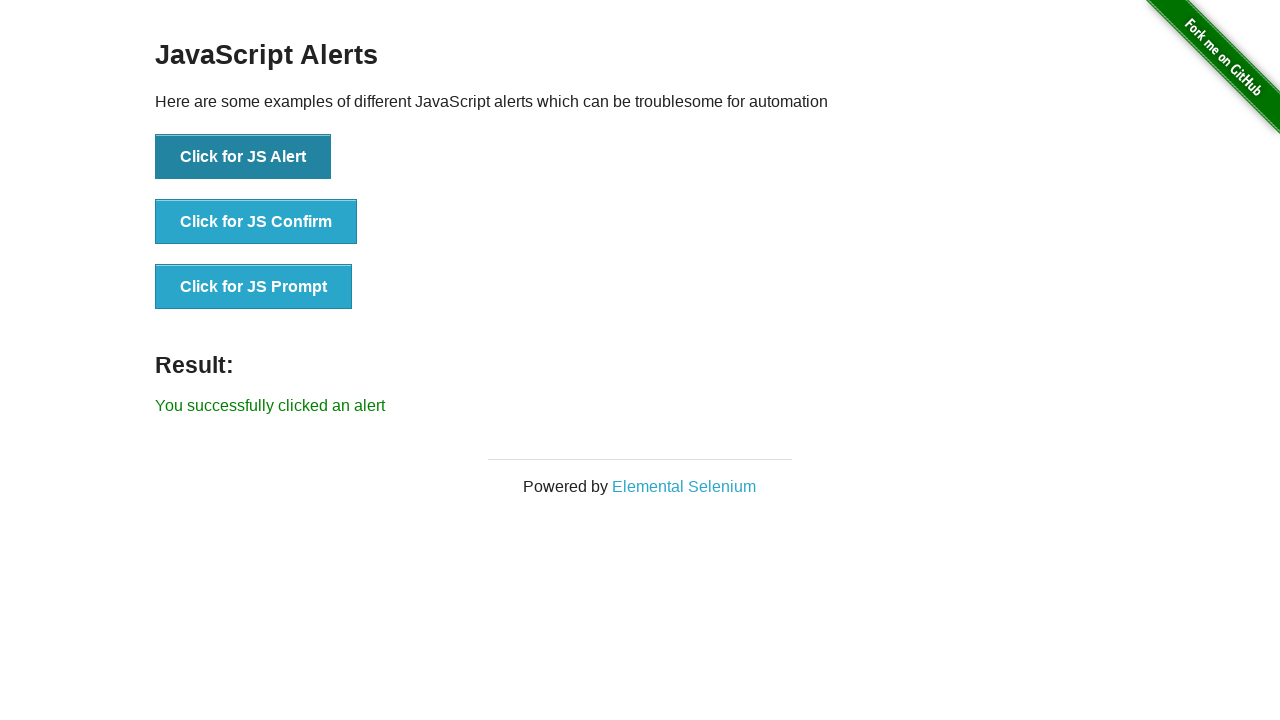